Tests right-click context menu functionality by performing a context click on an element, selecting Edit option from the menu, and accepting the resulting alert

Starting URL: http://swisnl.github.io/jQuery-contextMenu/demo.html

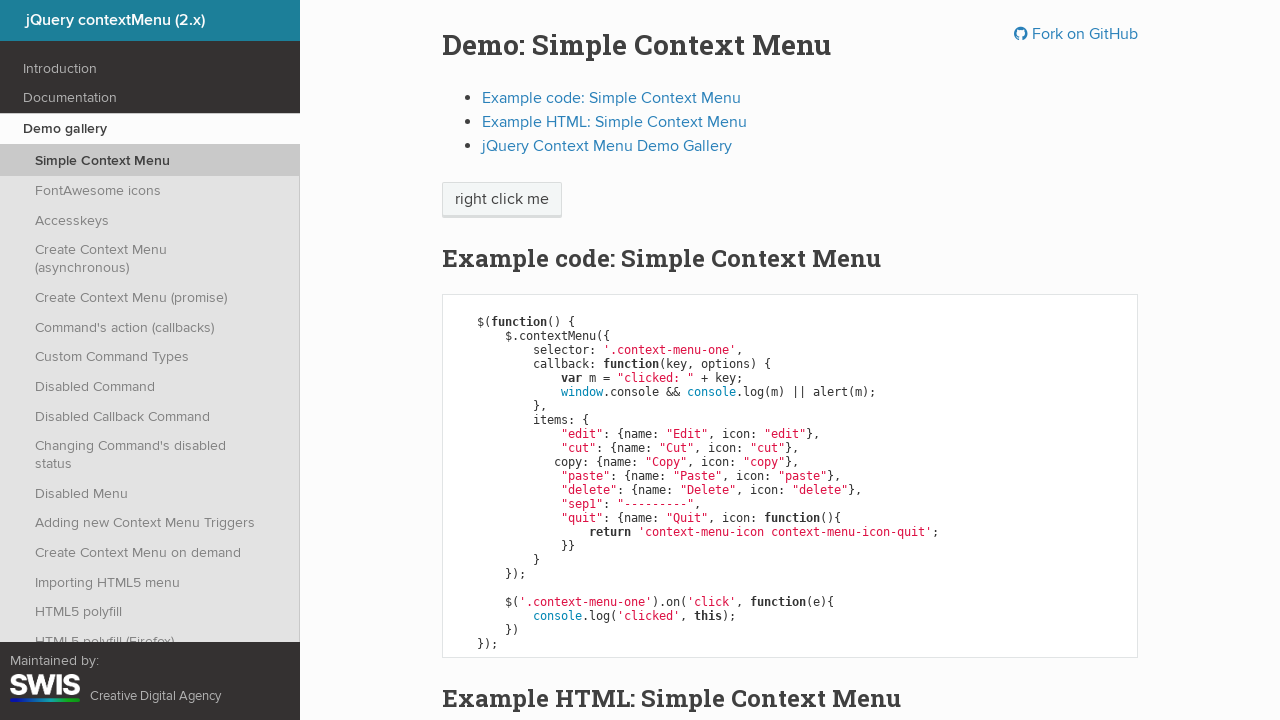

Located the context menu trigger element
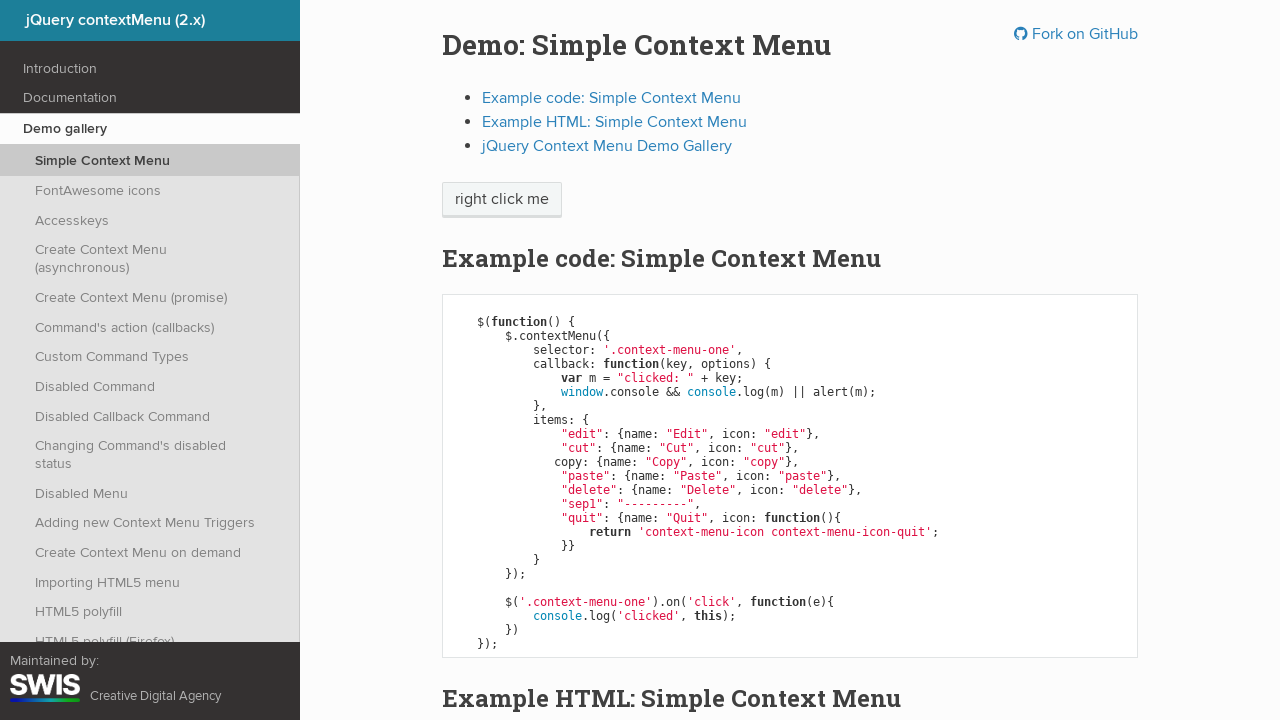

Performed right-click on the element to open context menu at (502, 200) on span.context-menu-one.btn.btn-neutral
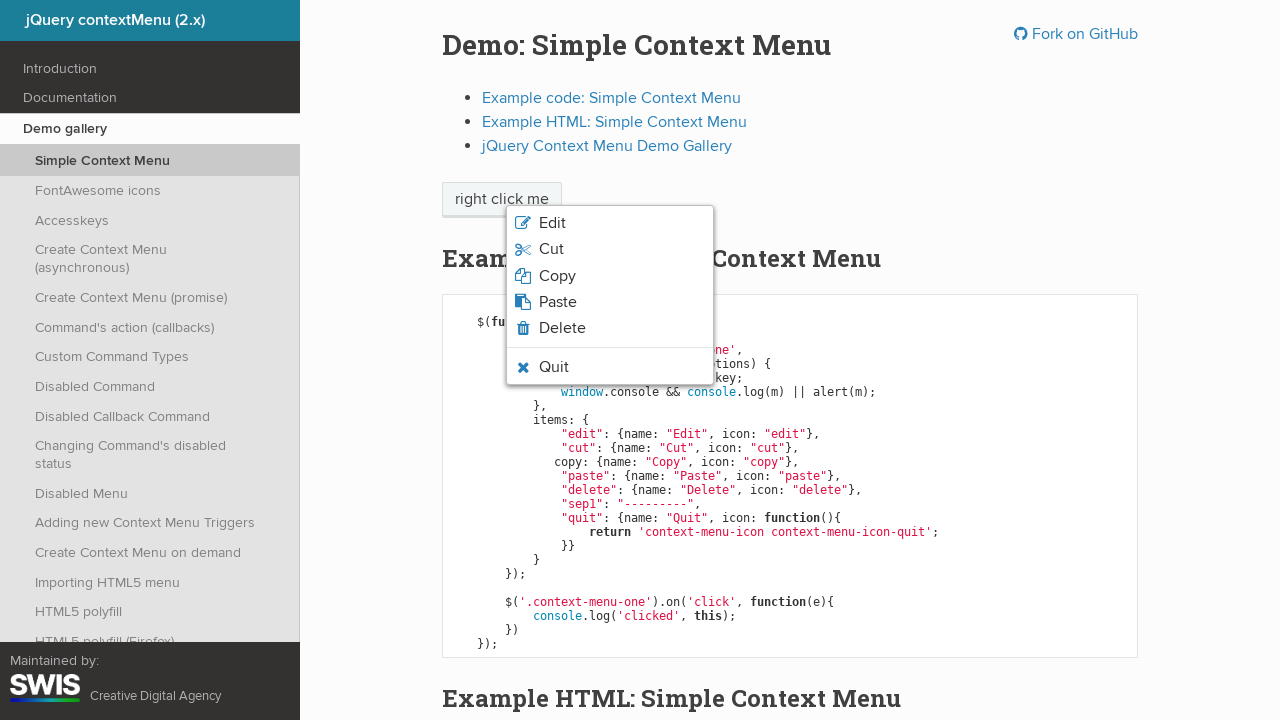

Clicked Edit option from the context menu at (552, 223) on xpath=//span[normalize-space()='Edit']
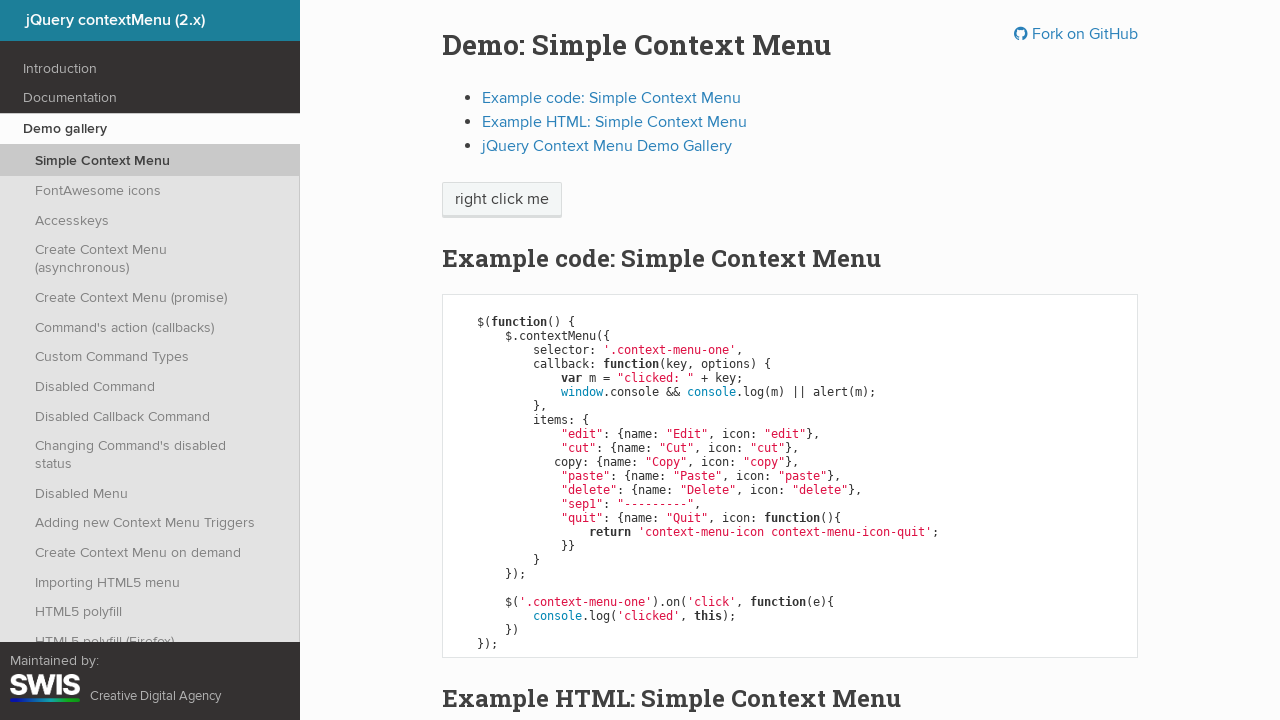

Set up alert dialog handler to accept the dialog
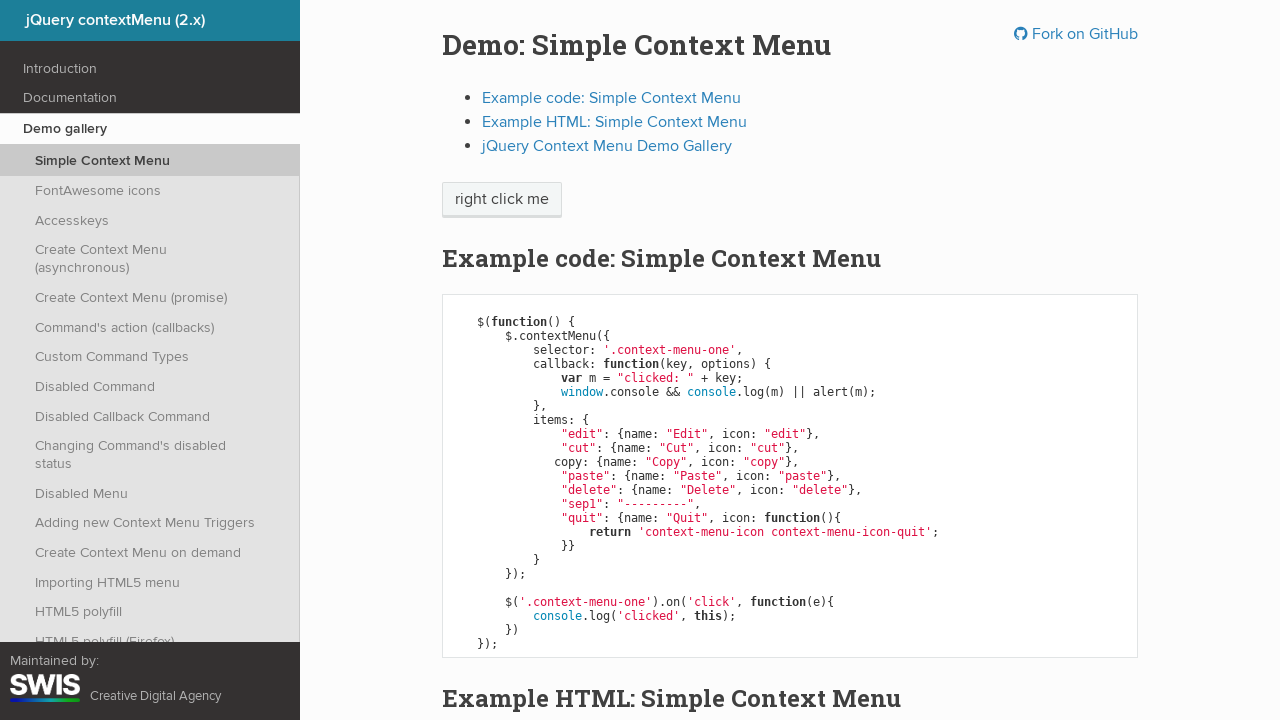

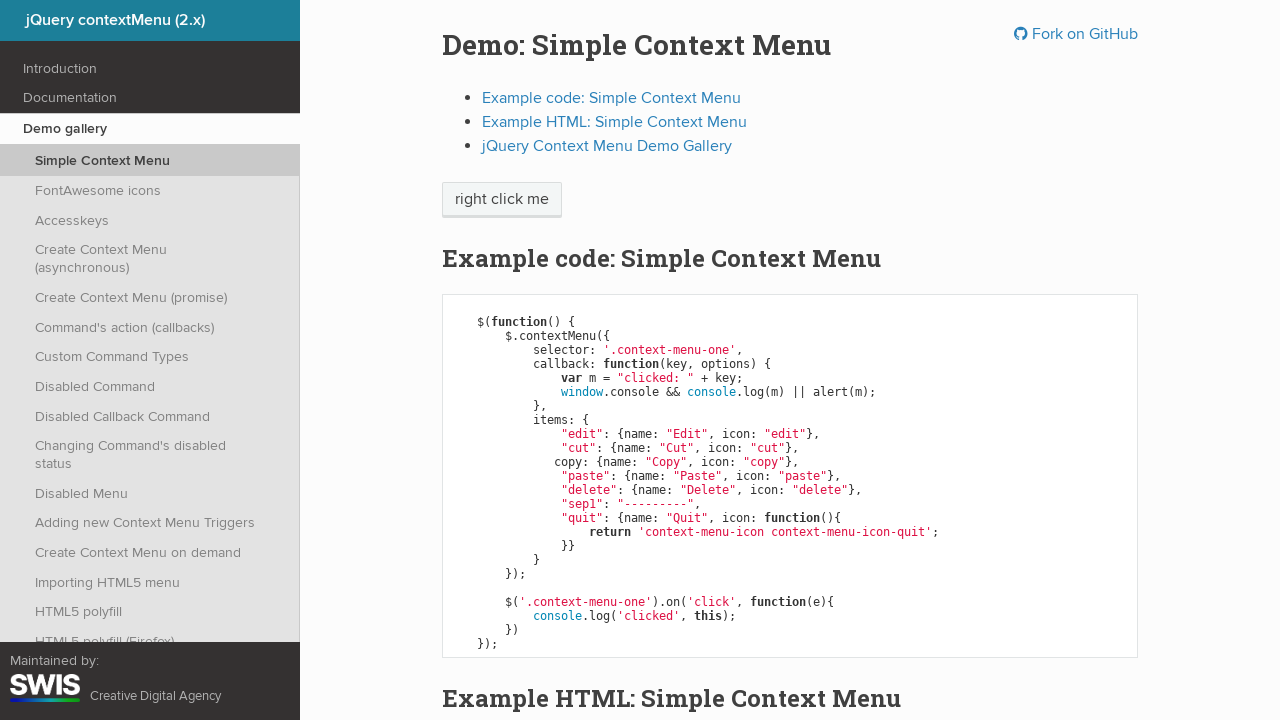